Tests un-marking items as complete by unchecking their checkboxes

Starting URL: https://demo.playwright.dev/todomvc

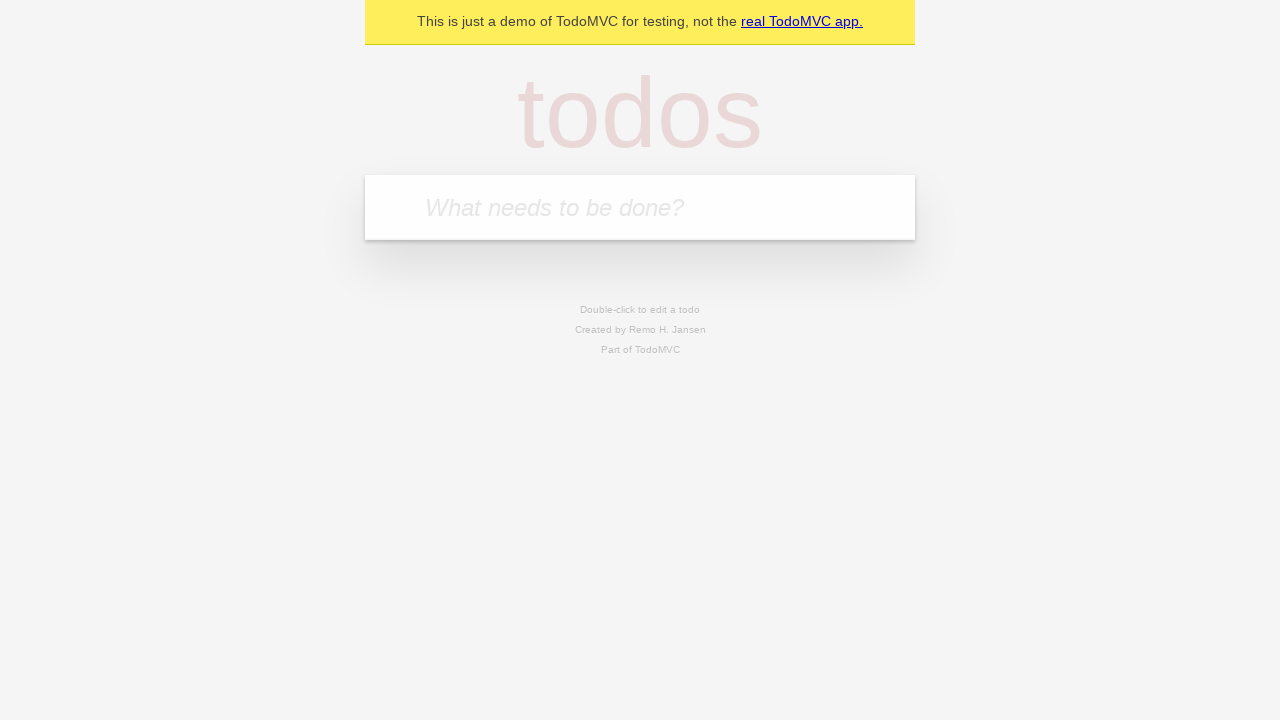

Filled todo input with 'buy some cheese' on internal:attr=[placeholder="What needs to be done?"i]
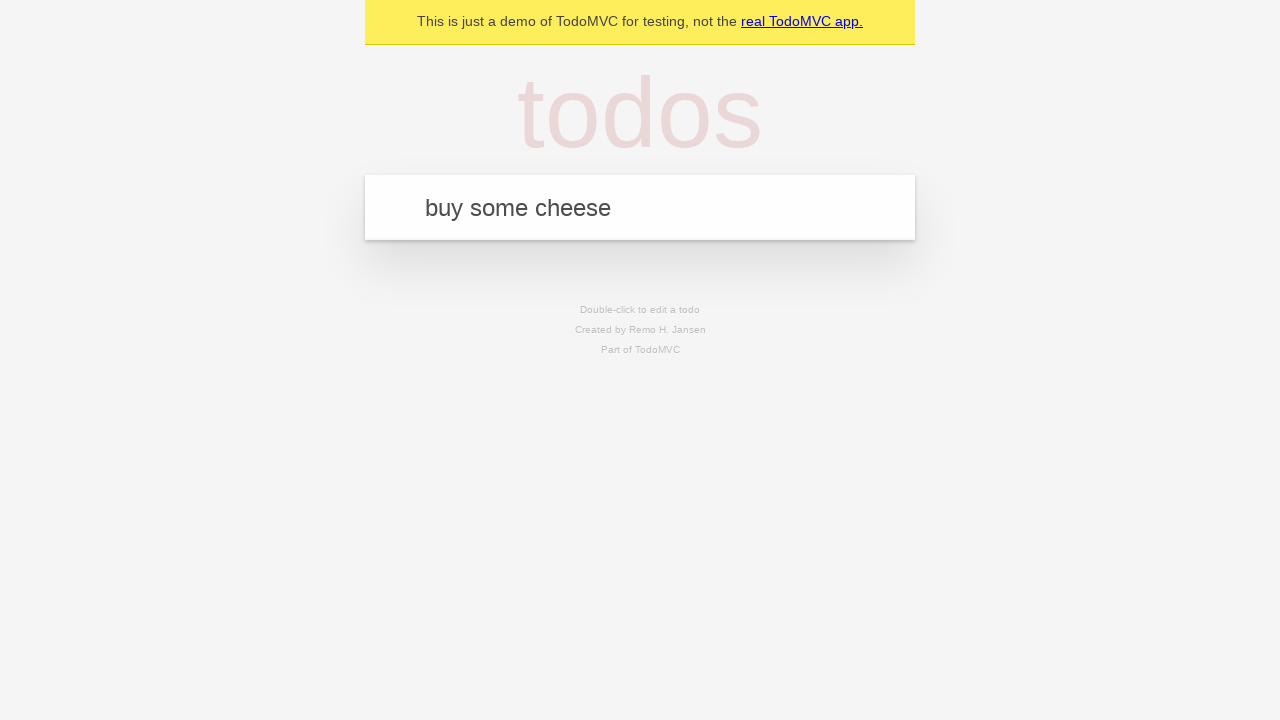

Pressed Enter to create first todo item on internal:attr=[placeholder="What needs to be done?"i]
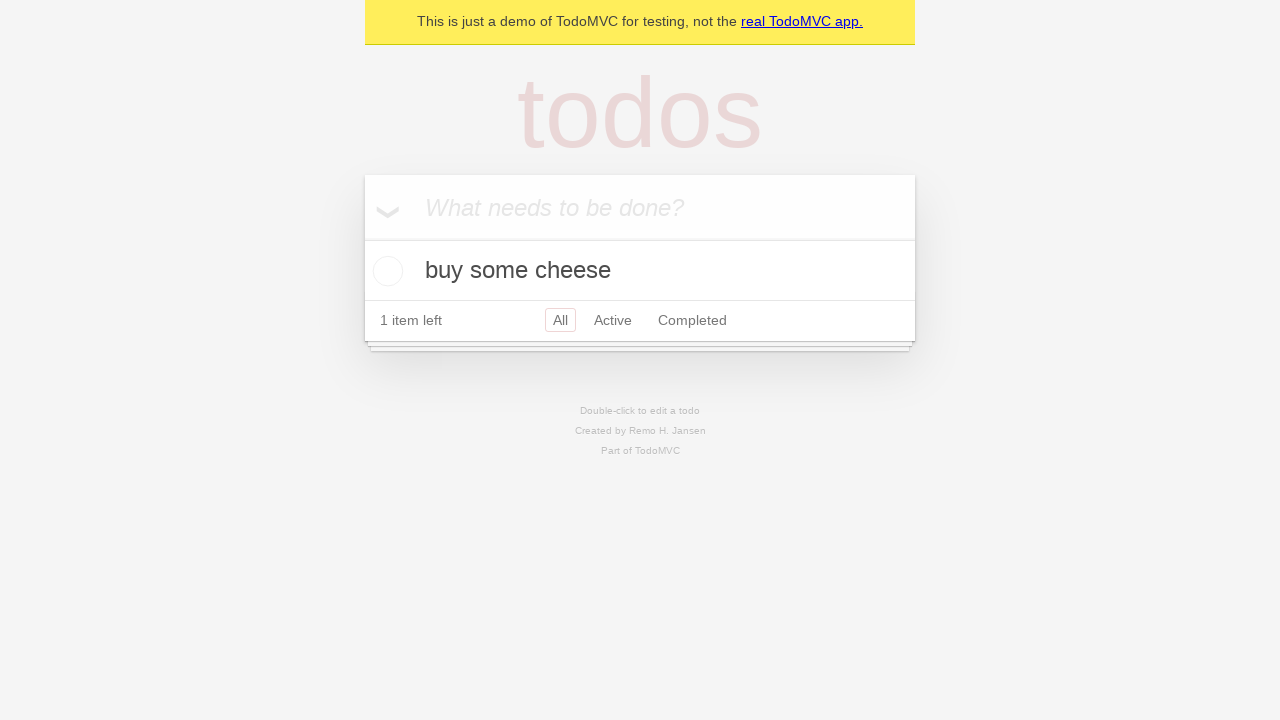

Filled todo input with 'feed the cat' on internal:attr=[placeholder="What needs to be done?"i]
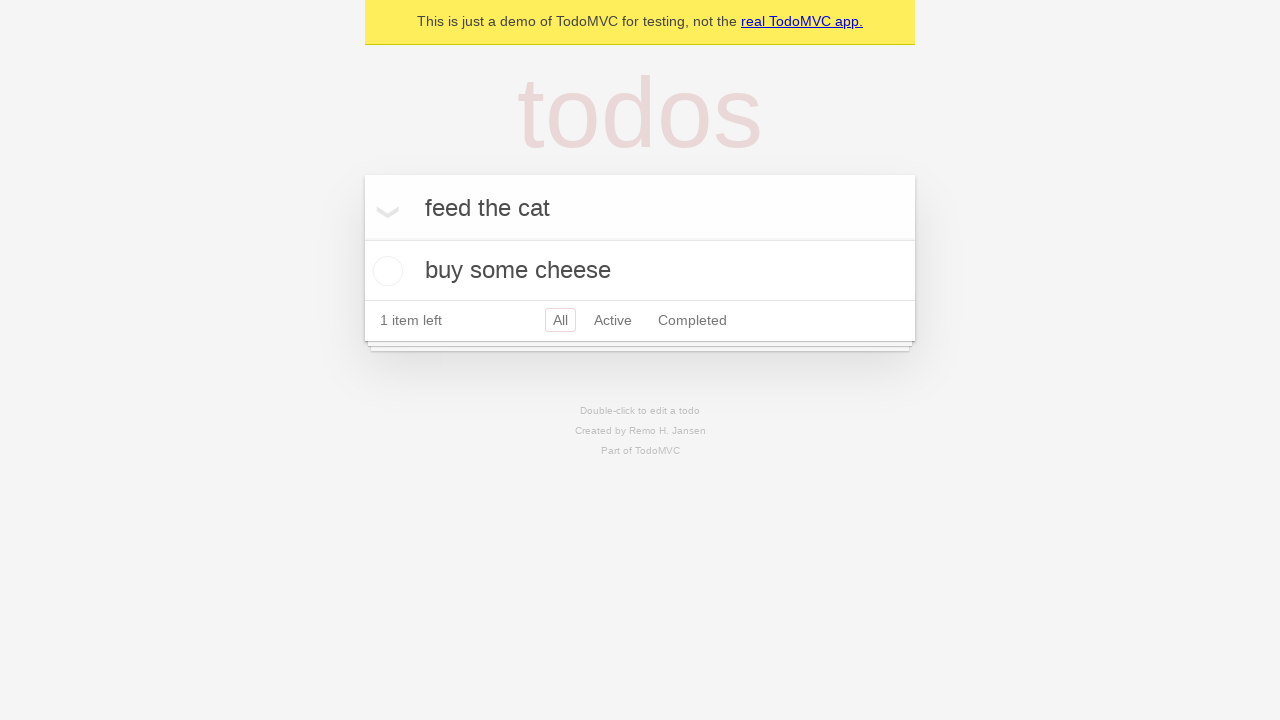

Pressed Enter to create second todo item on internal:attr=[placeholder="What needs to be done?"i]
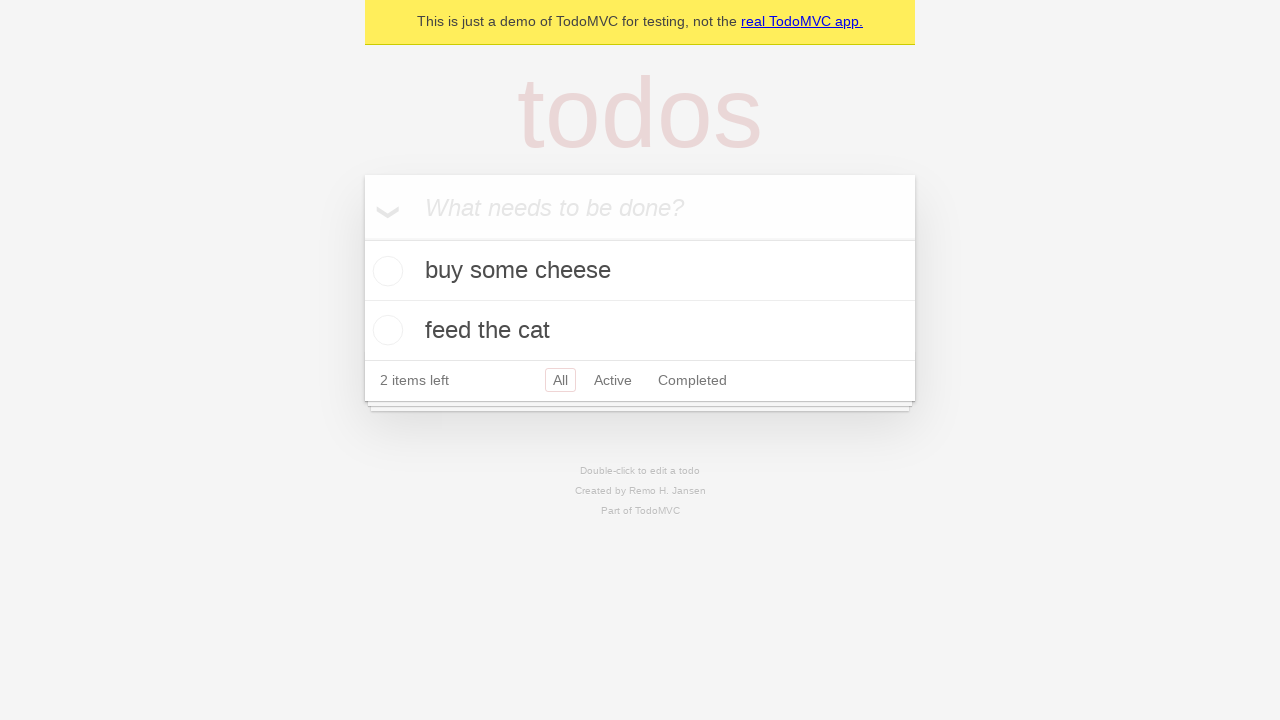

Checked checkbox for first todo item 'buy some cheese' at (385, 271) on internal:testid=[data-testid="todo-item"s] >> nth=0 >> internal:role=checkbox
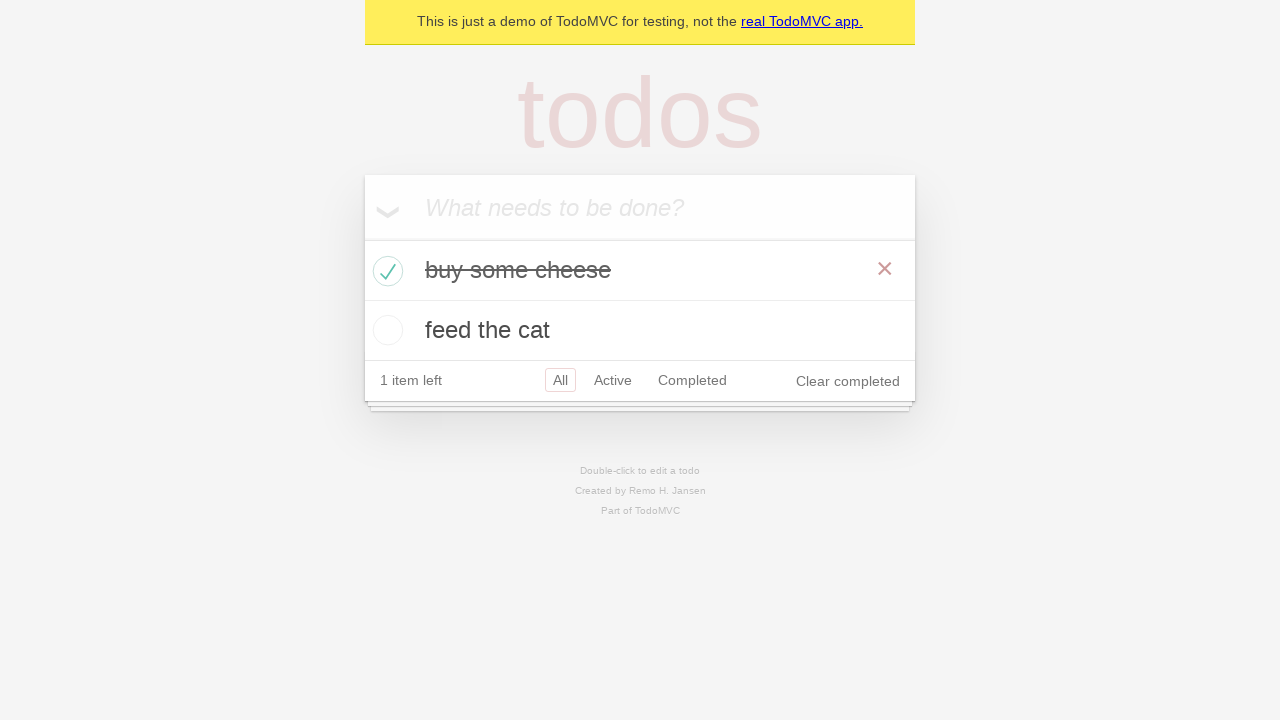

Unchecked checkbox for first todo item to un-mark as complete at (385, 271) on internal:testid=[data-testid="todo-item"s] >> nth=0 >> internal:role=checkbox
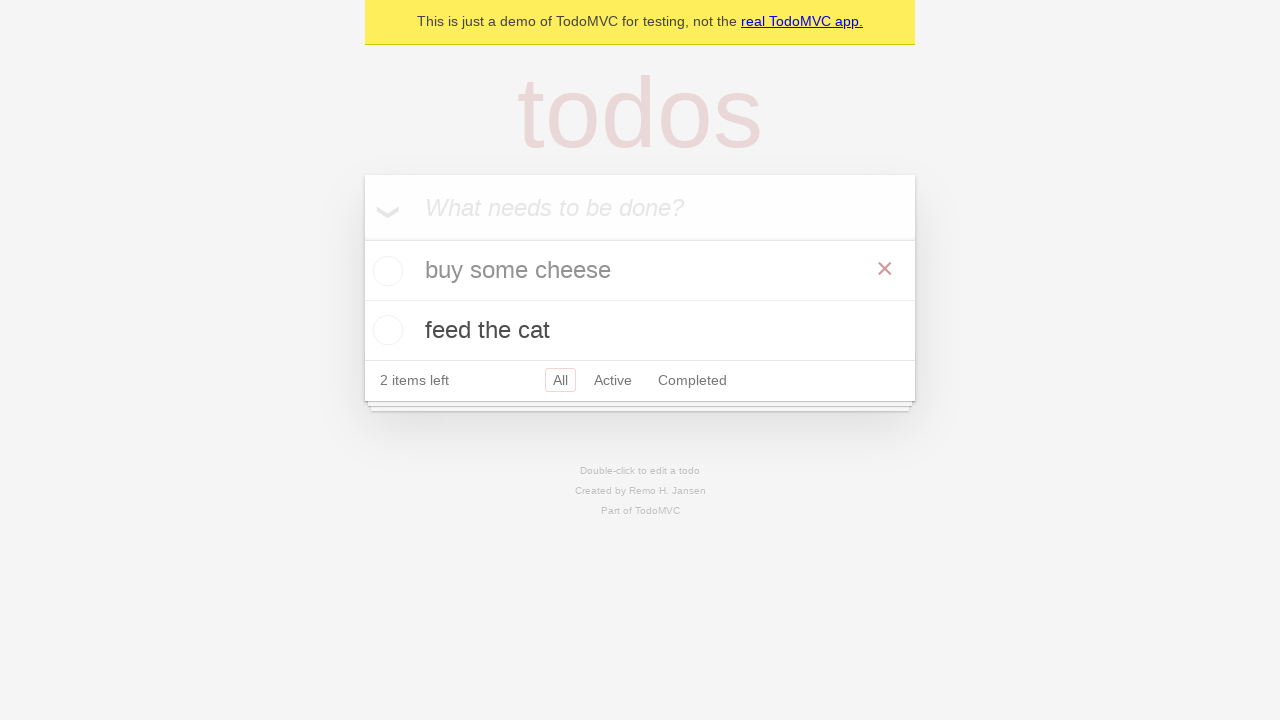

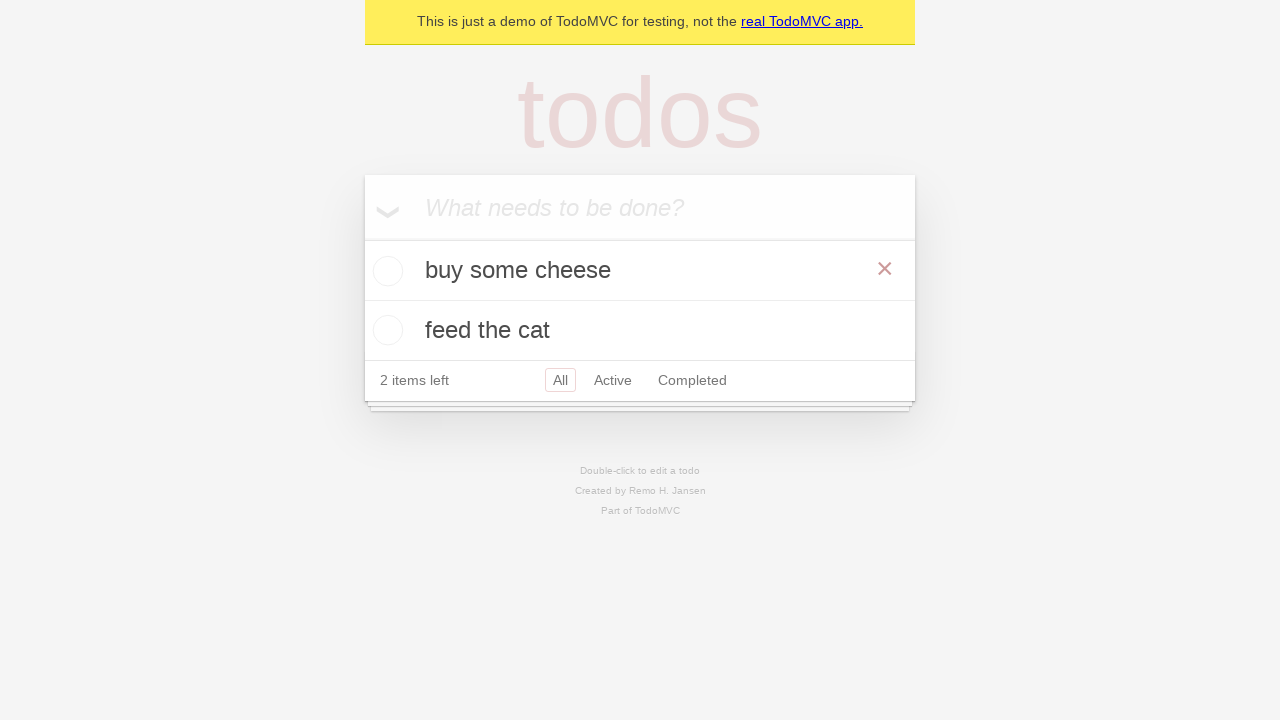